Tests window/tab handling by clicking a button that opens a new tab, switching to the child tab to verify its URL, then switching back to the parent window to verify its URL.

Starting URL: https://www.letskodeit.com/practice

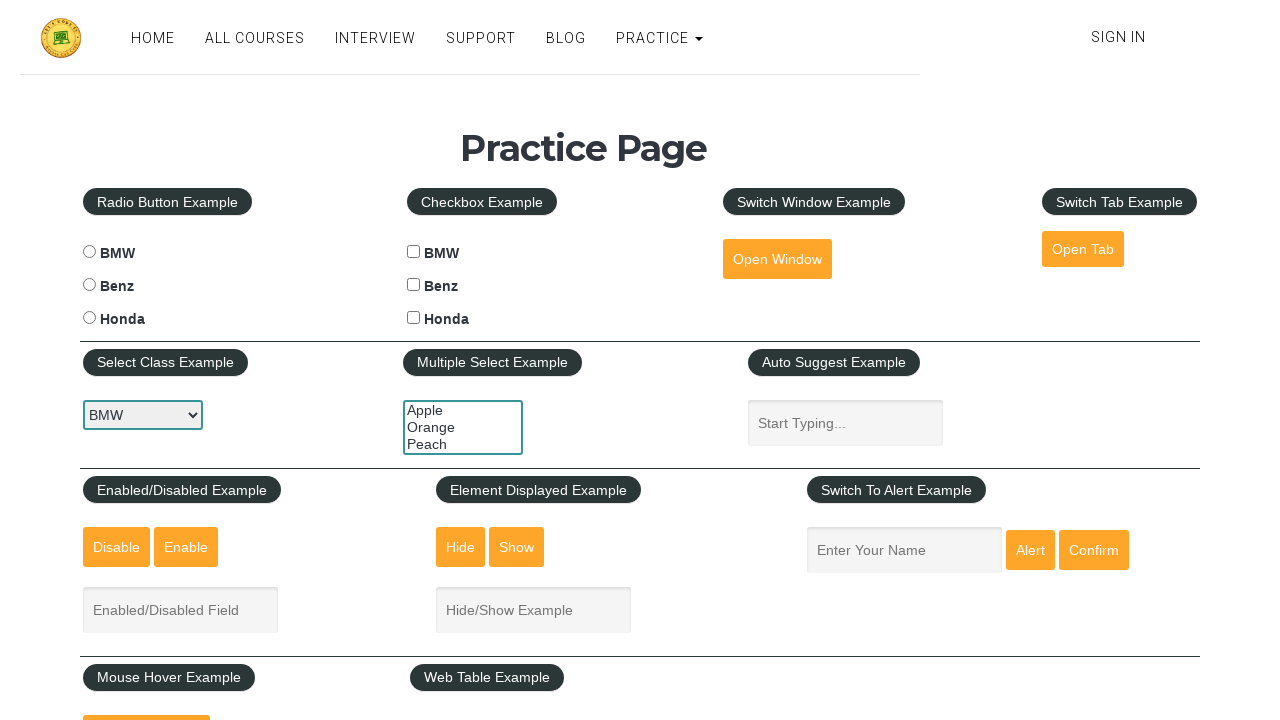

Clicked 'Open Tab' button to open new tab at (1083, 249) on xpath=//fieldset/a[@id='opentab']
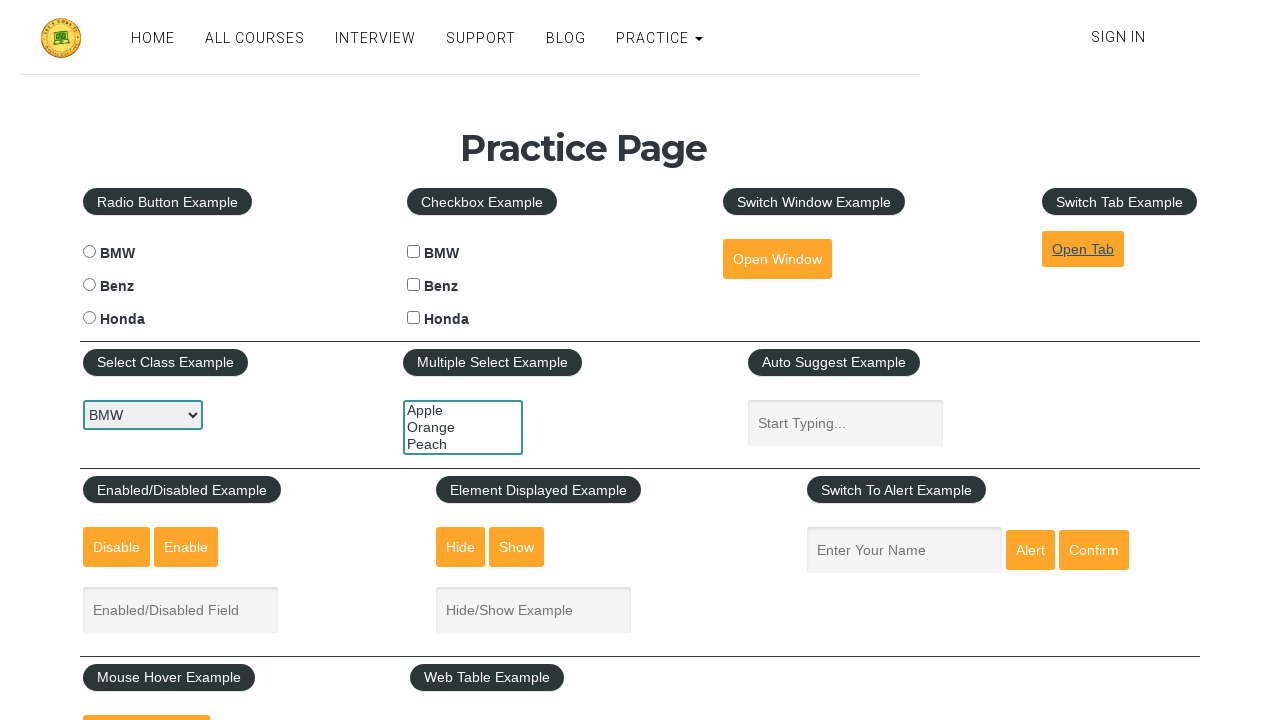

Waited 1000ms for new tab to open
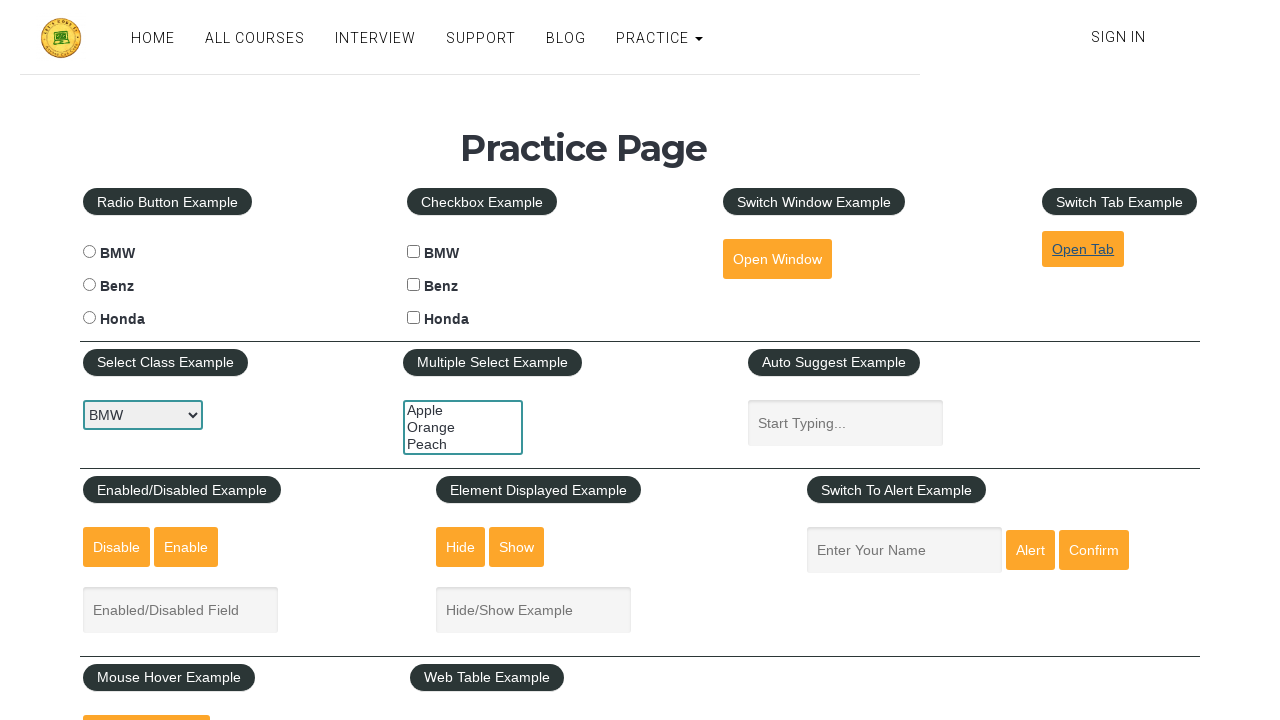

Retrieved all open pages/tabs from context
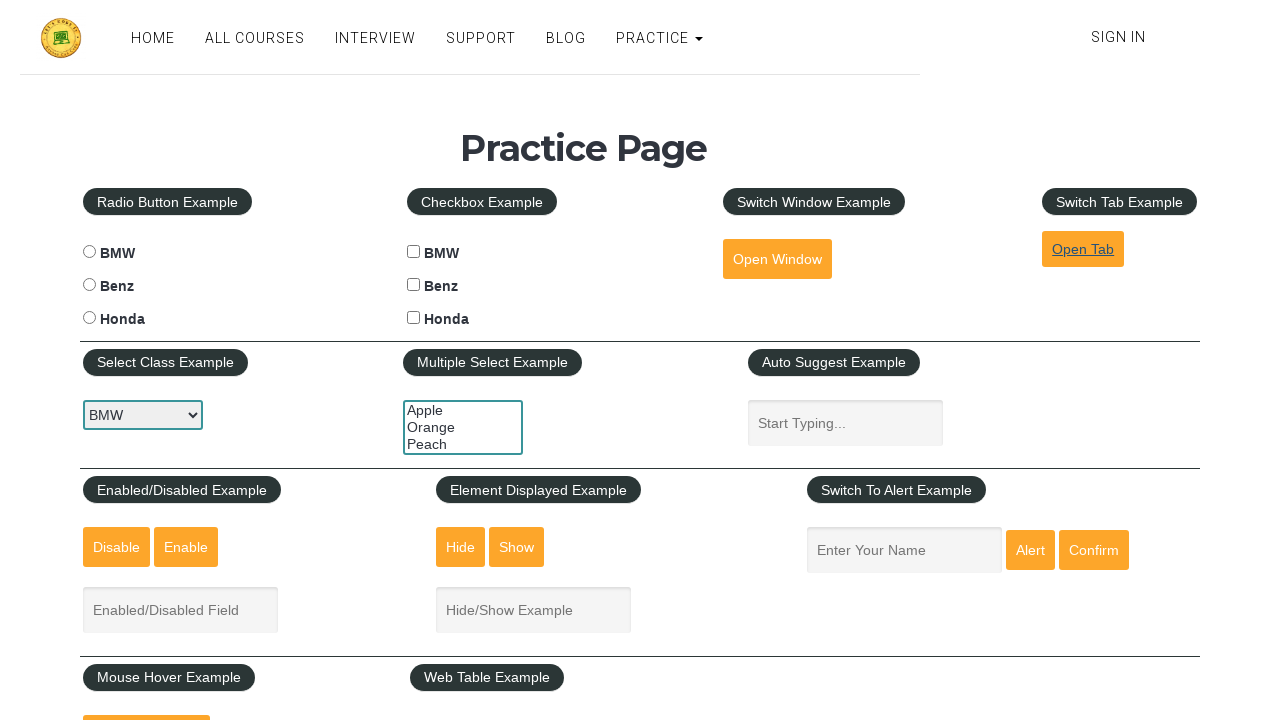

Verified that 2 tabs are open (parent and child)
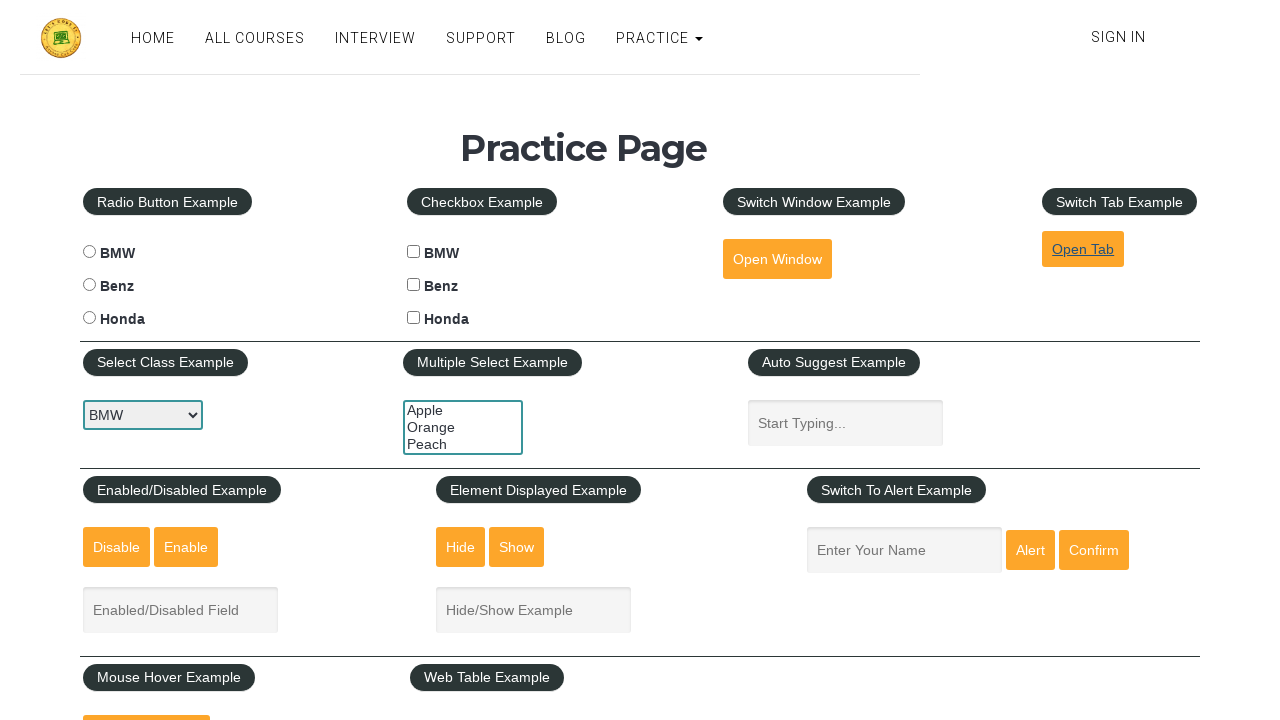

Retrieved child page object from second tab
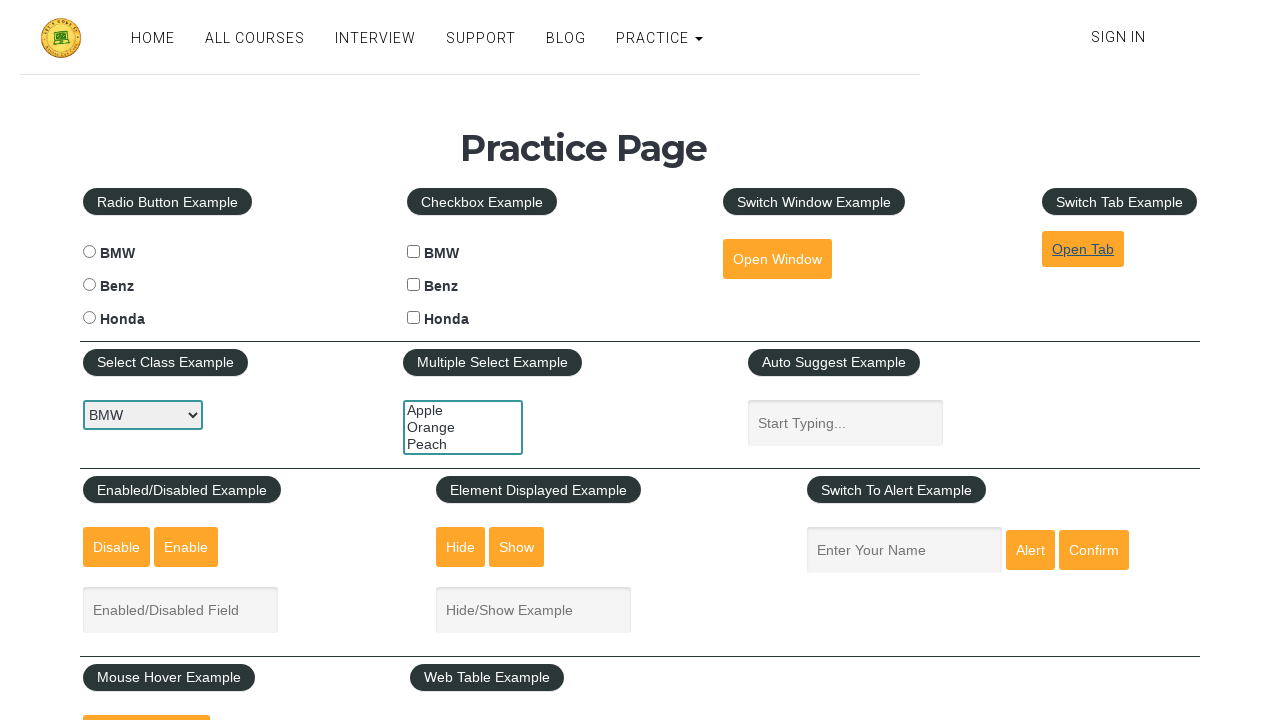

Waited for child tab to load DOM content
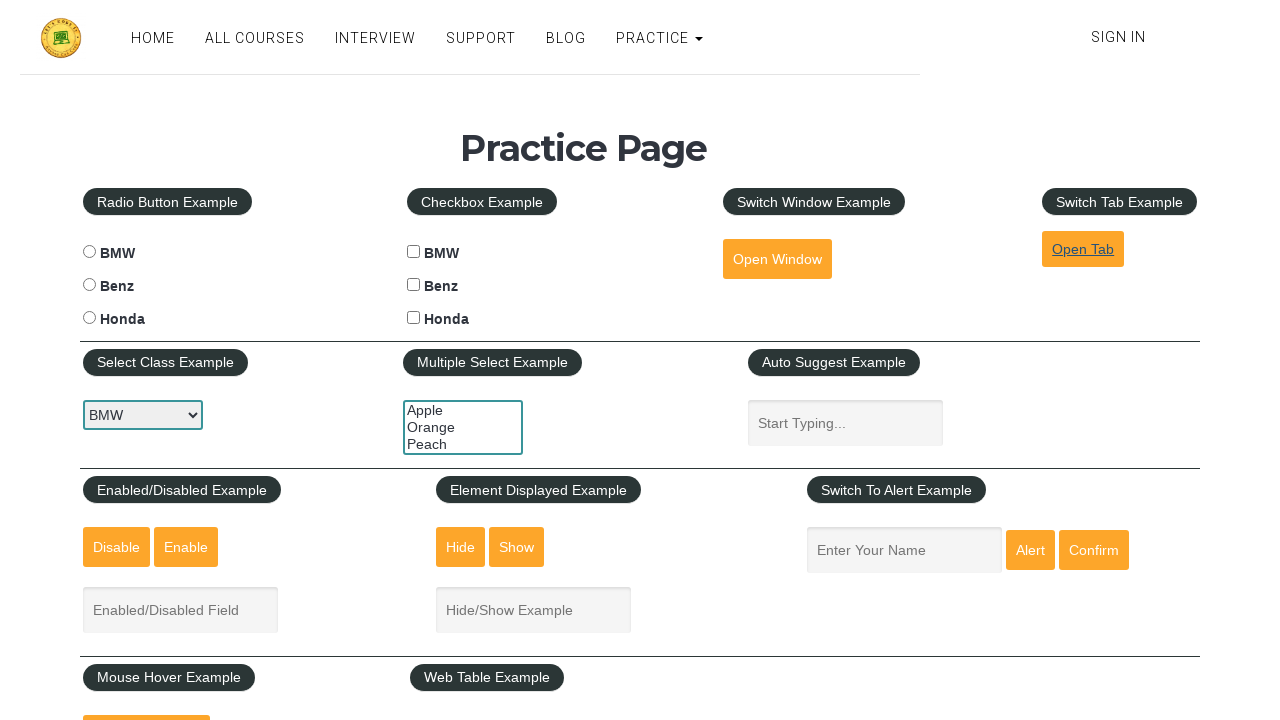

Retrieved child tab URL: https://www.letskodeit.com/courses
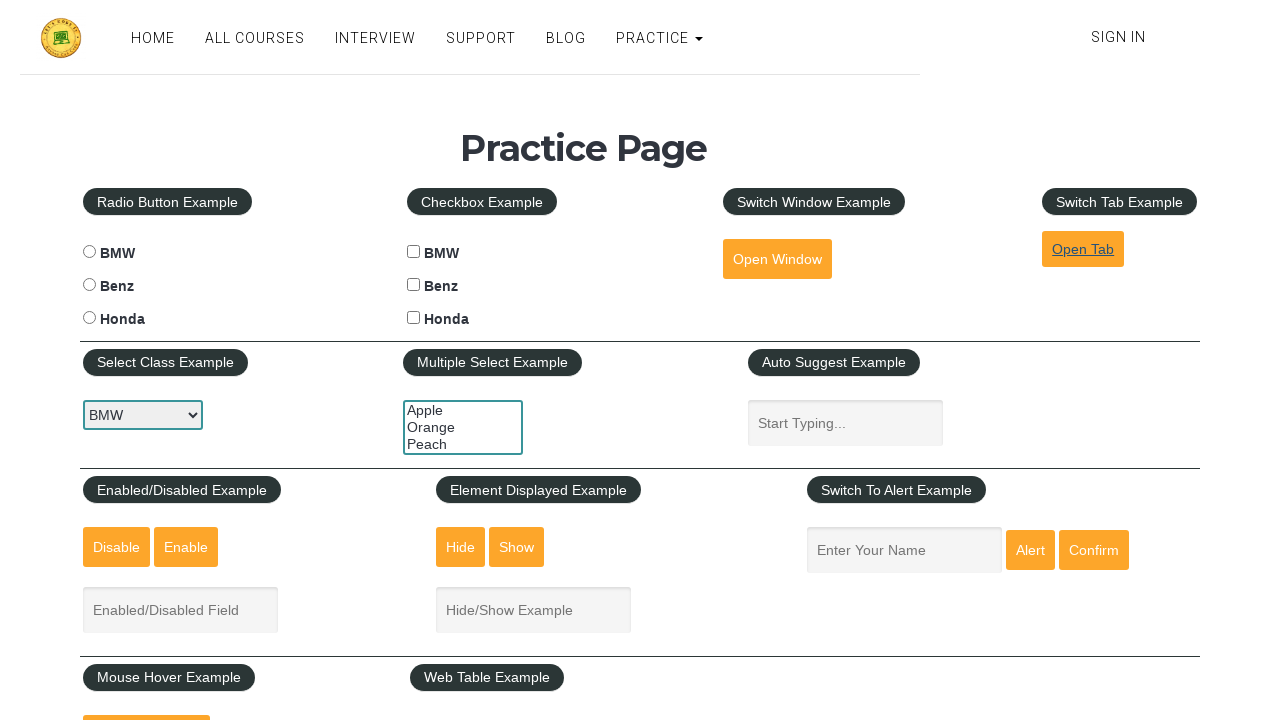

Verified child tab URL contains 'letskodeit.com'
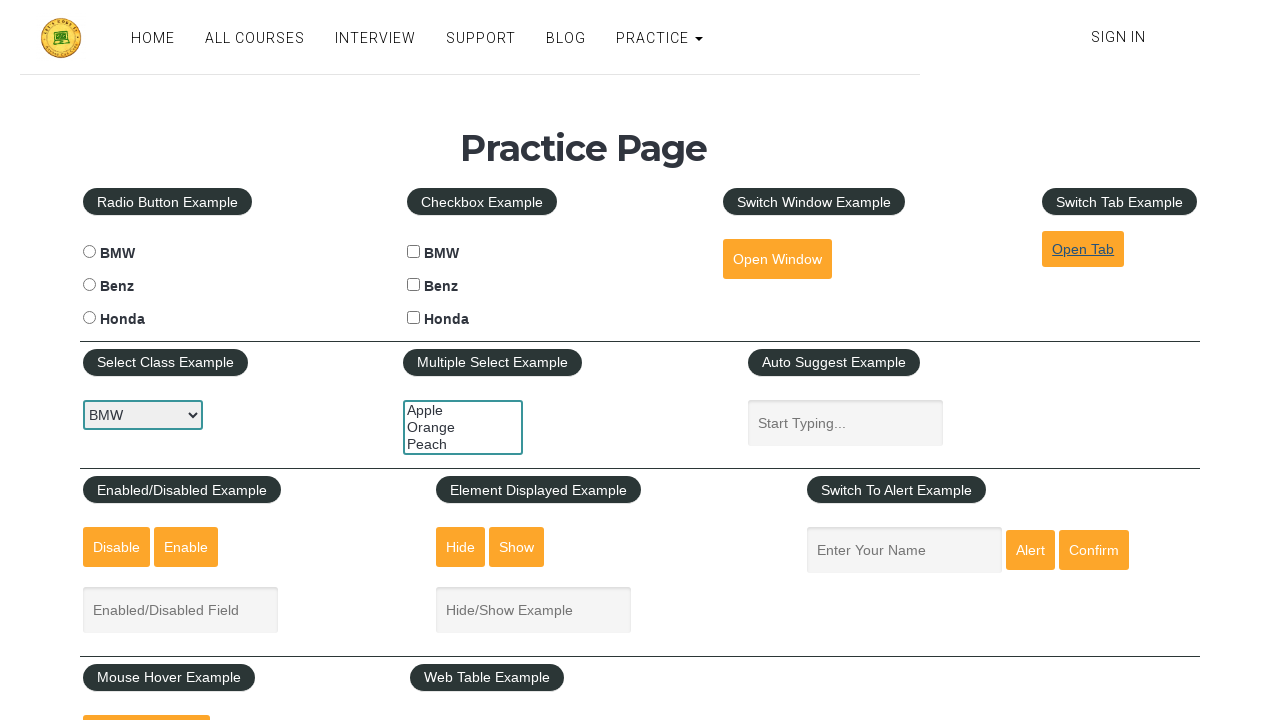

Retrieved parent tab URL: https://www.letskodeit.com/practice
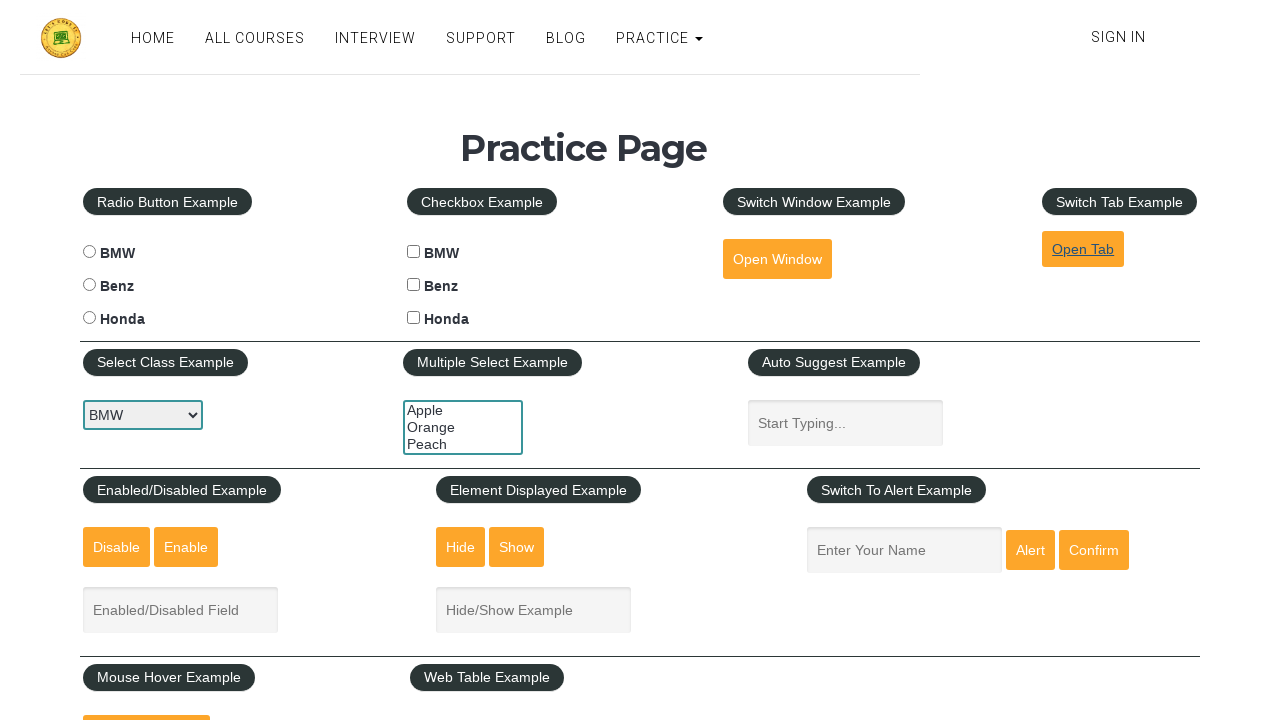

Verified parent tab URL contains 'practice'
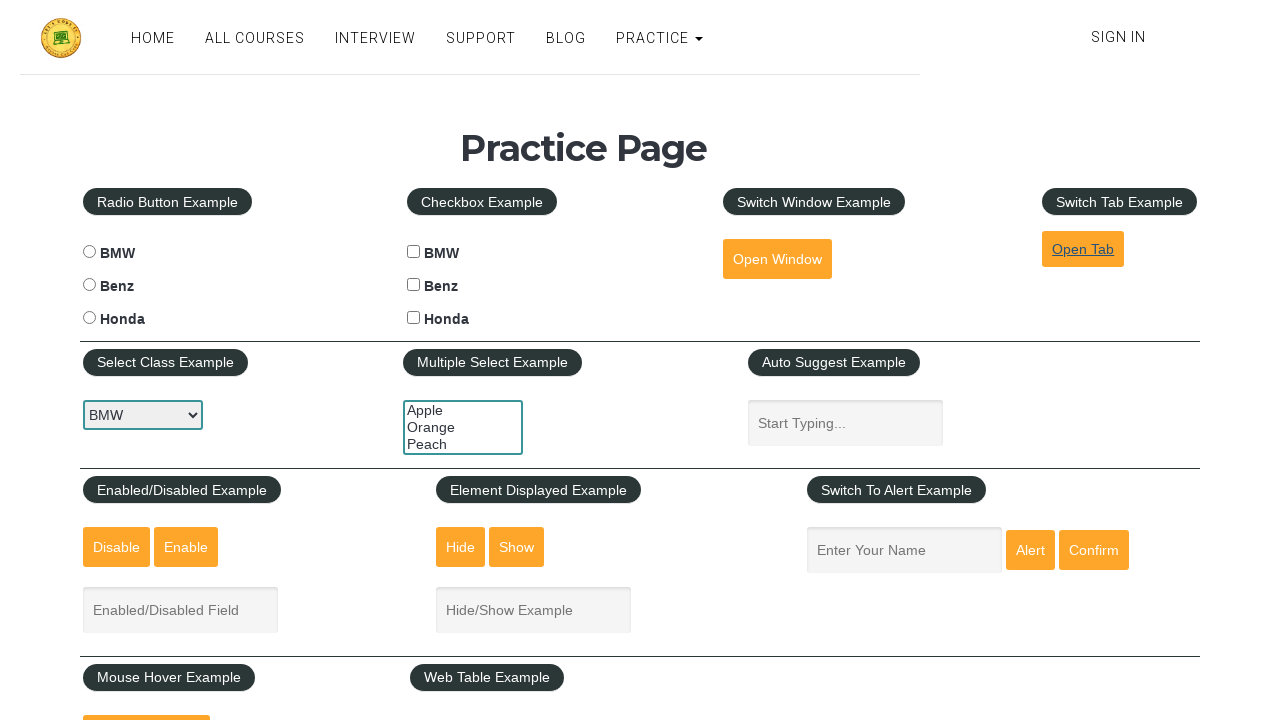

Switched focus back to parent tab
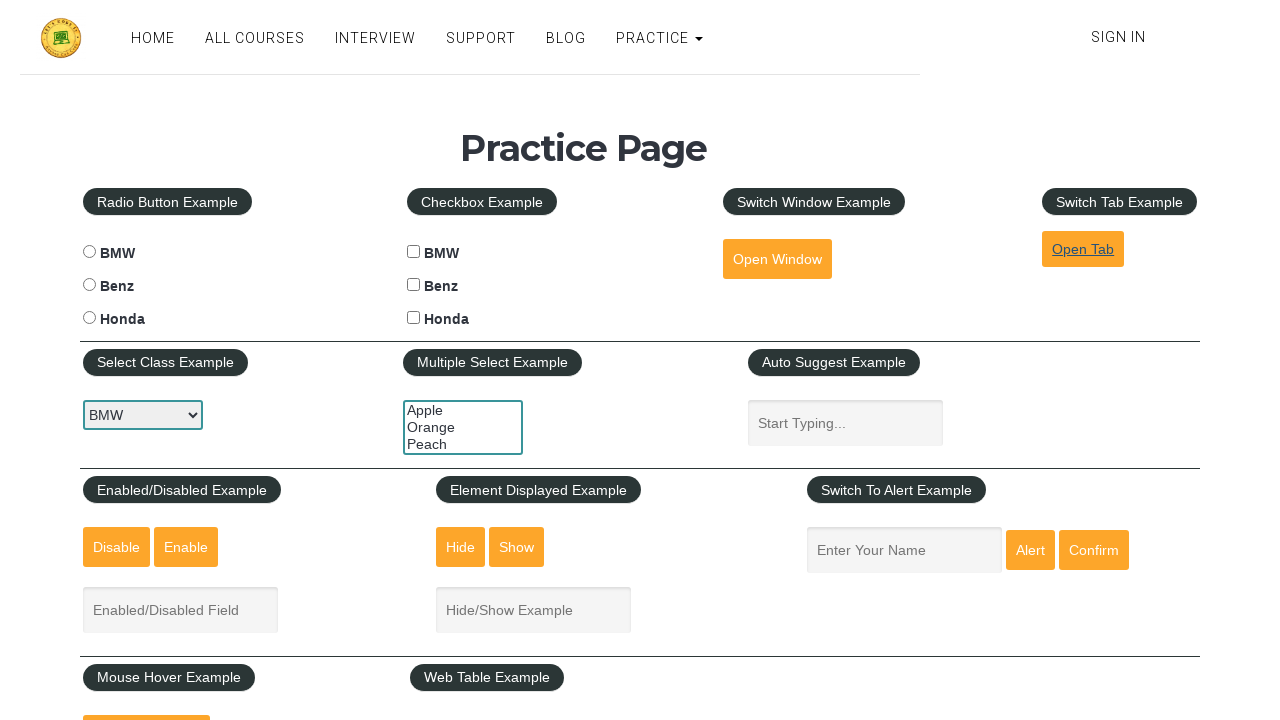

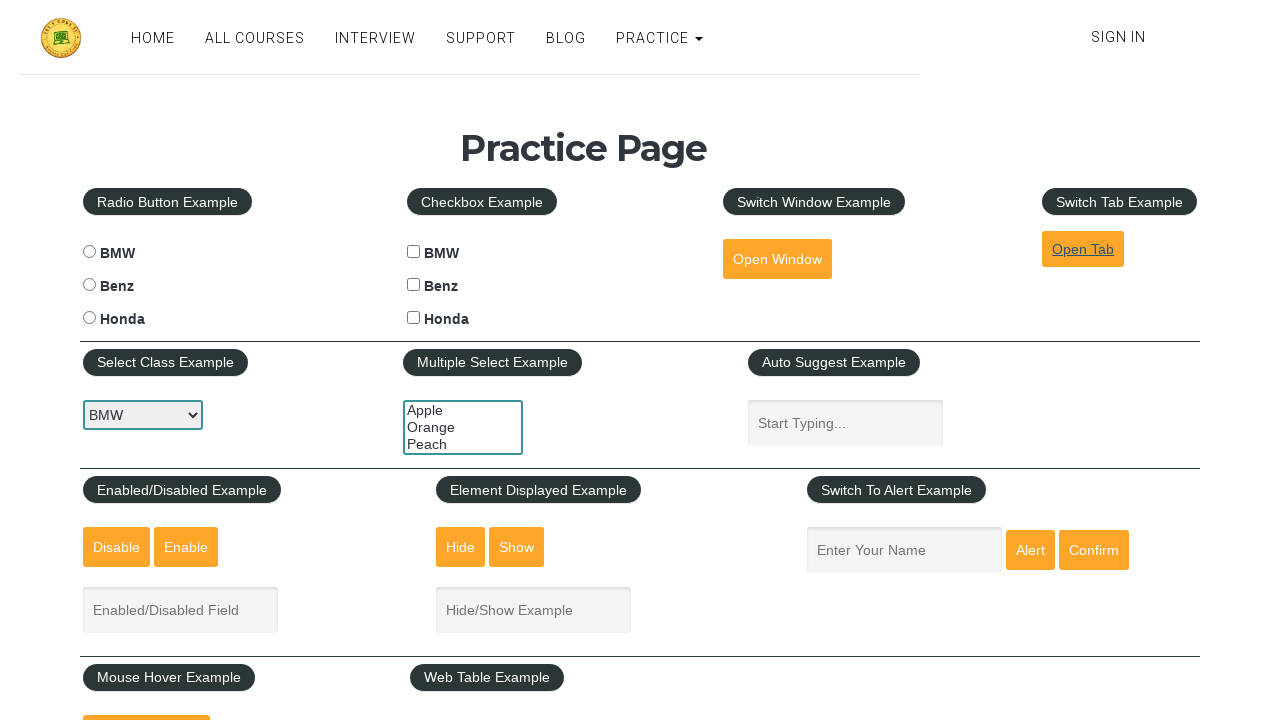